Tests clicking a button with dynamic ID and verifies that hidden text appears after the click

Starting URL: https://thefreerangetester.github.io/sandbox-automation-testing/

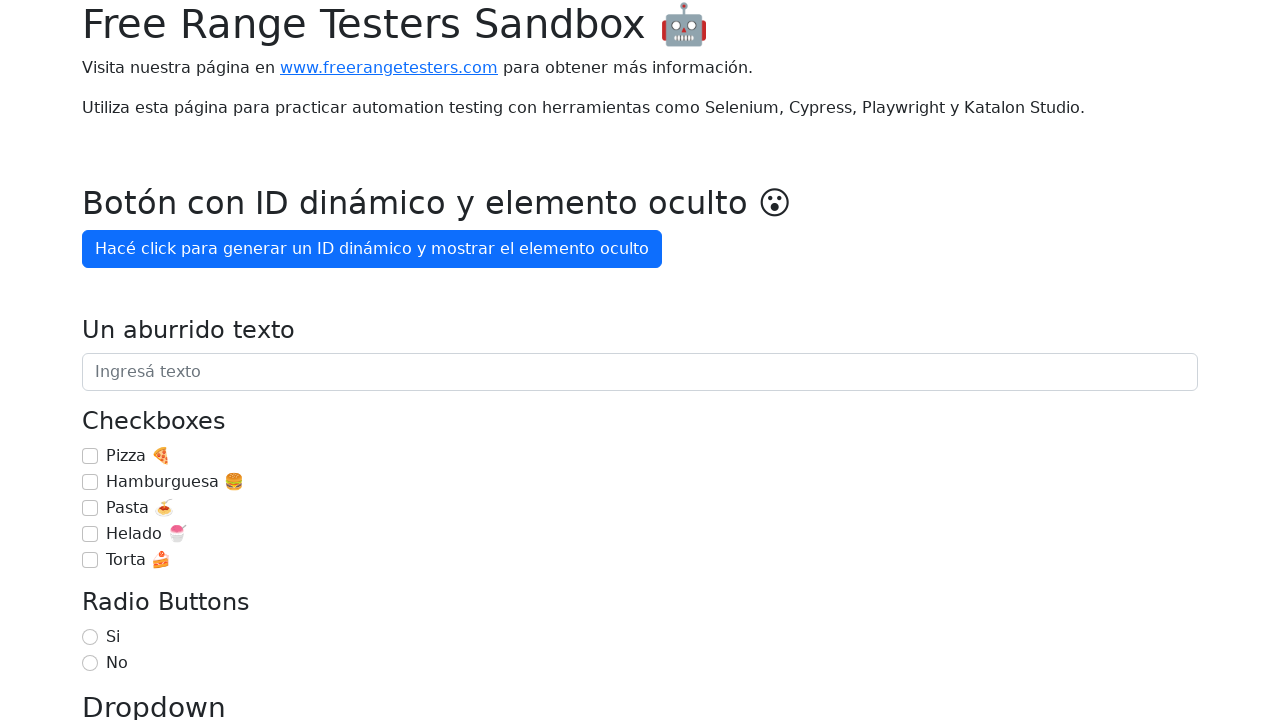

Clicked button 'Hacé click para generar un ID' to generate dynamic ID at (372, 249) on internal:role=button[name="Hacé click para generar un ID"i]
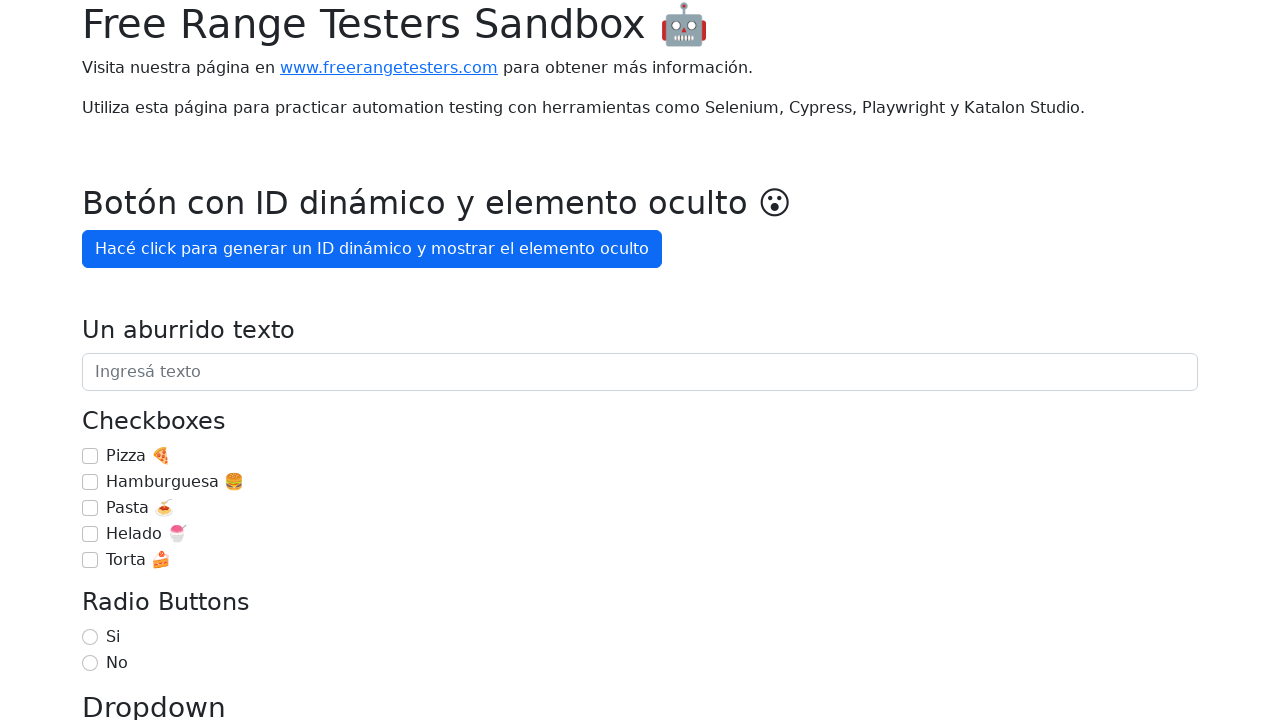

Hidden text 'OMG, aparezco después de 3' appeared after clicking button
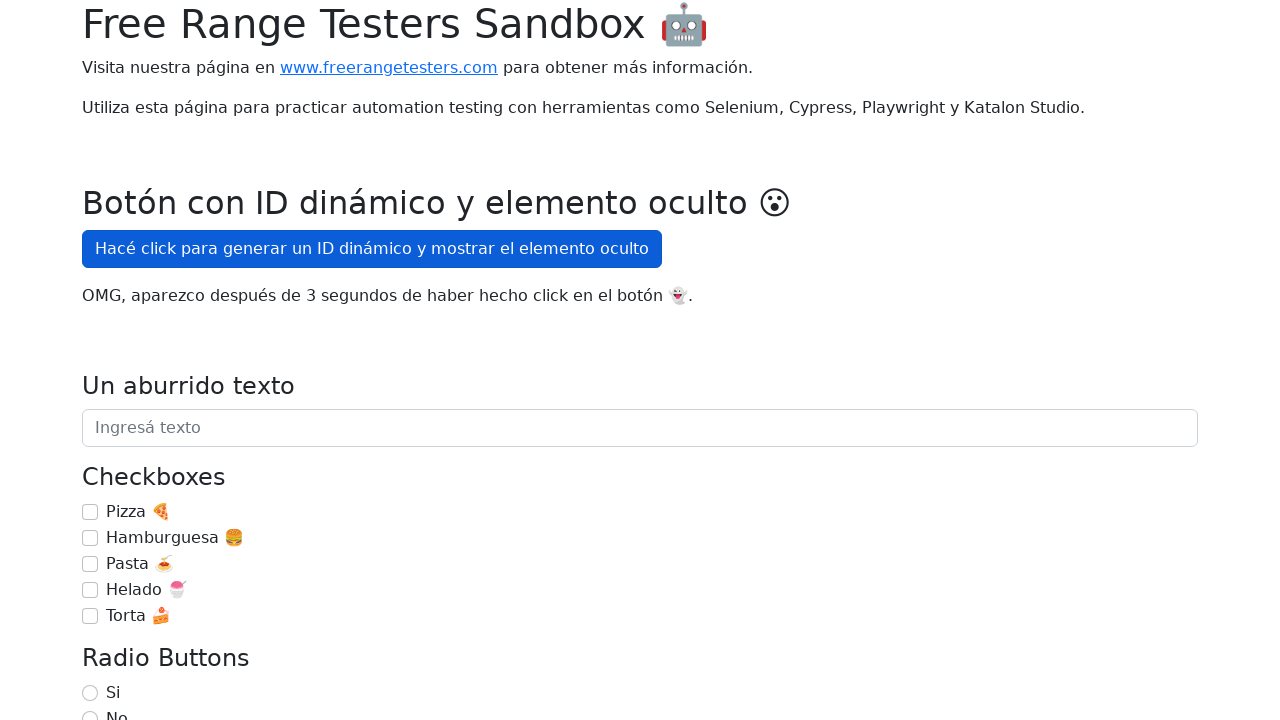

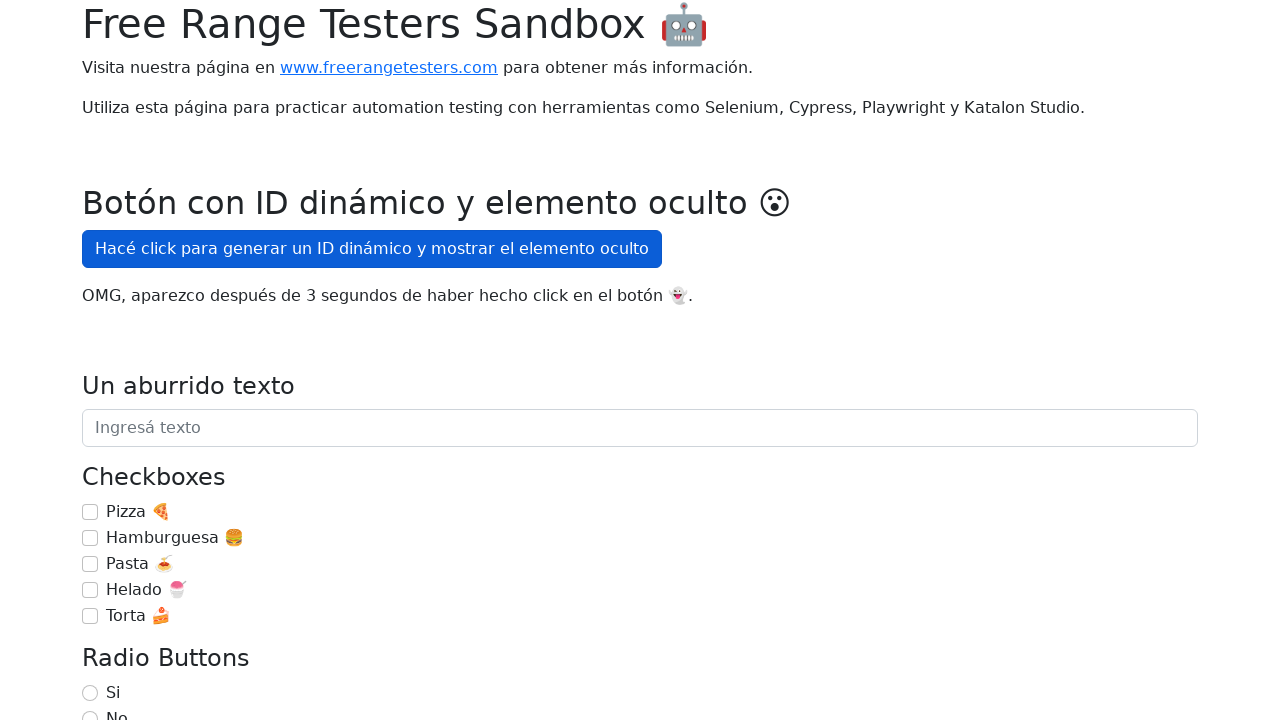